Navigates to a page with many elements and highlights a specific element by changing its border style to a red dashed line, demonstrating visual element identification during testing.

Starting URL: http://the-internet.herokuapp.com/large

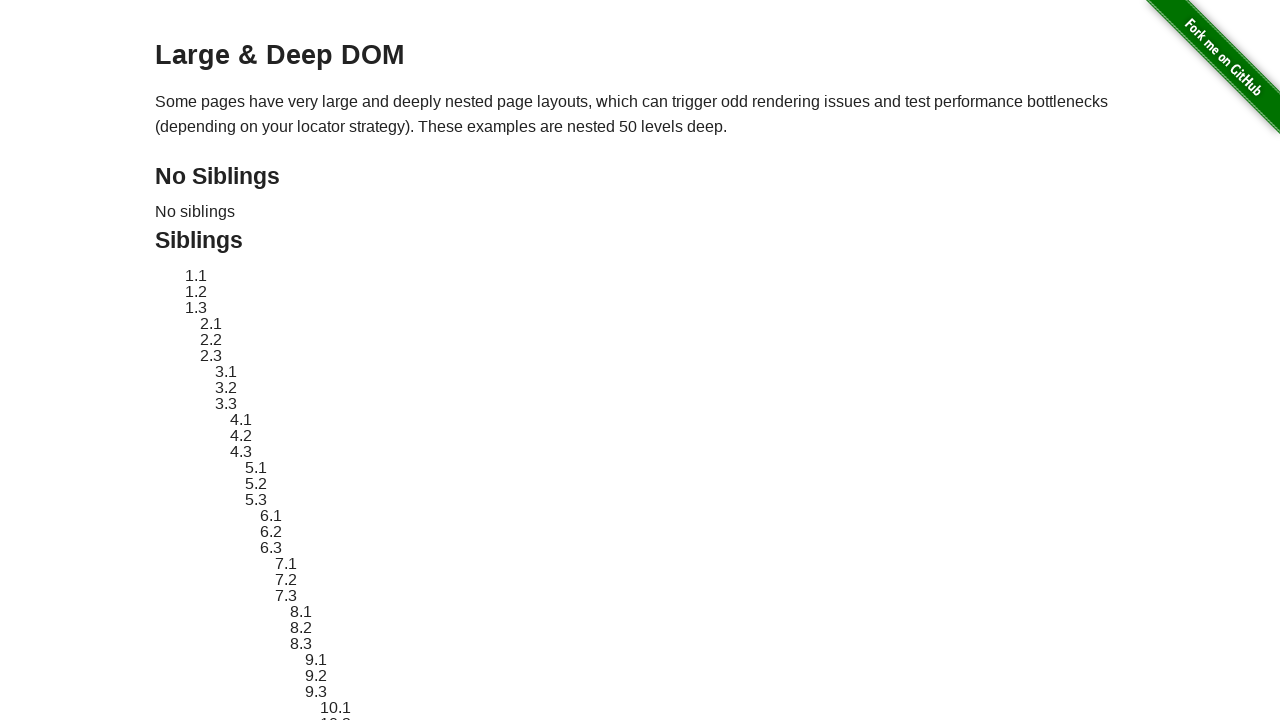

Navigated to the-internet.herokuapp.com/large page
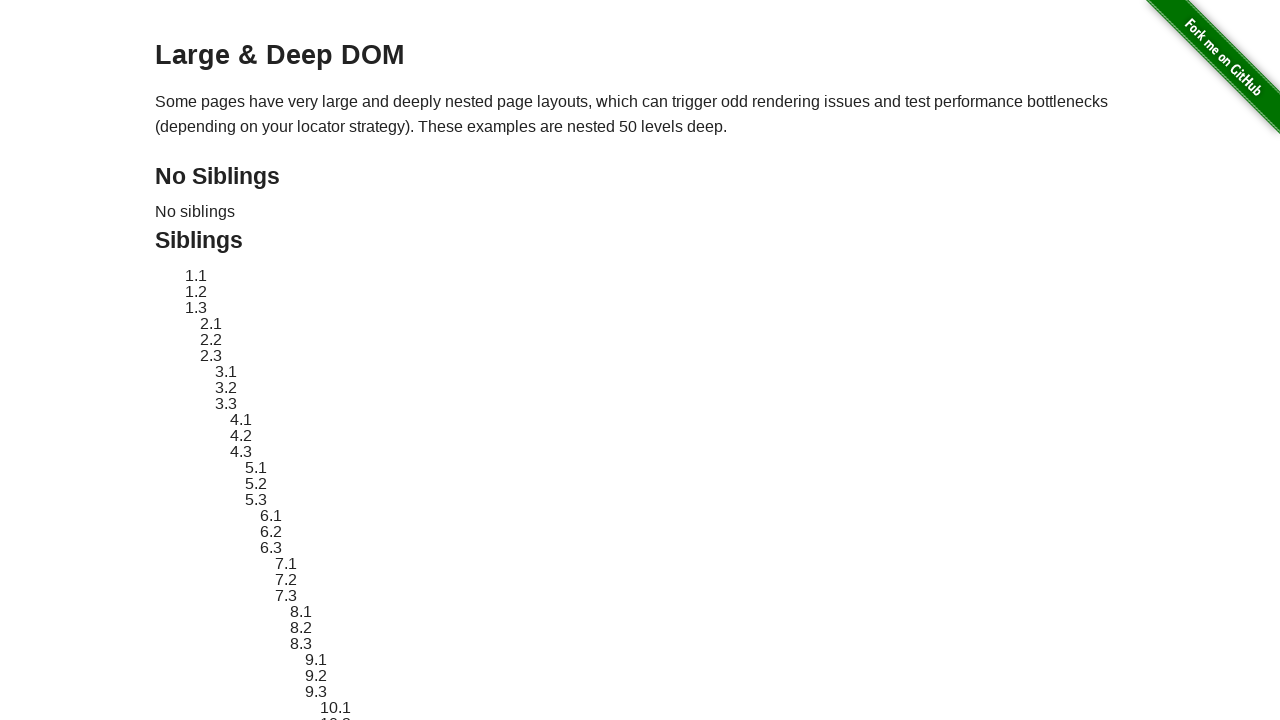

Element #sibling-2.3 is present on the page
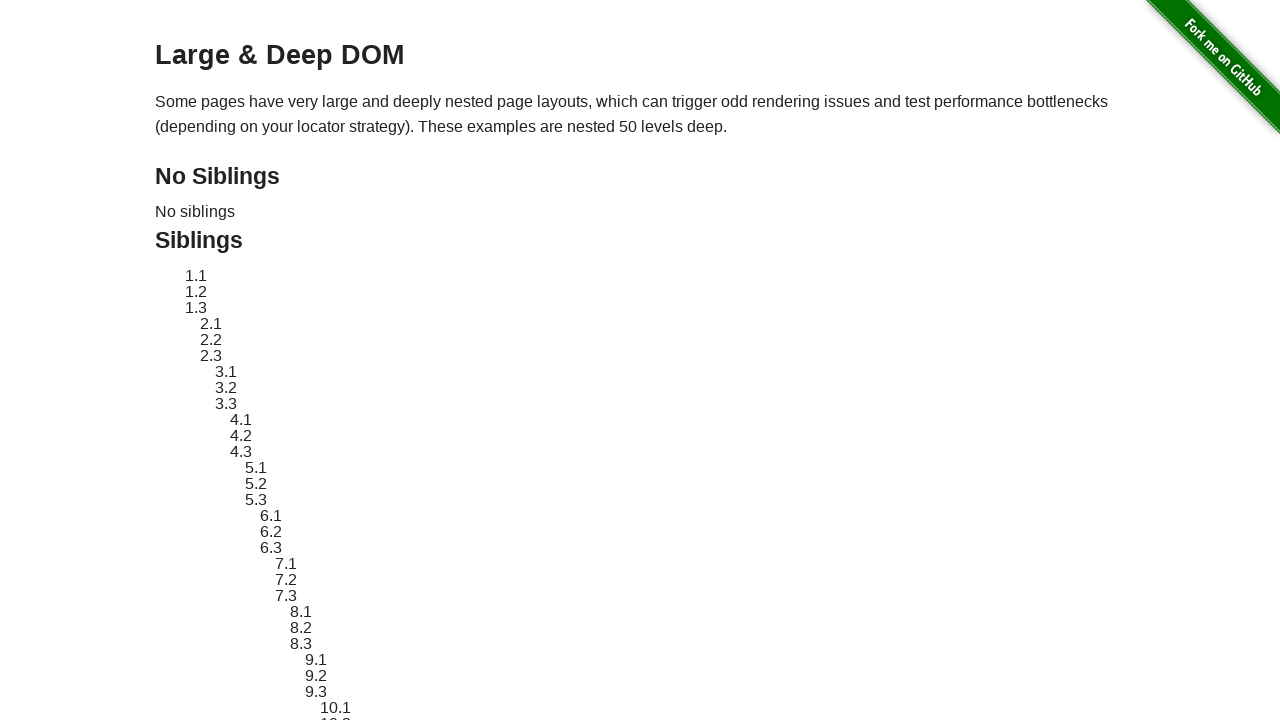

Applied red dashed border style to element #sibling-2.3 for visual identification
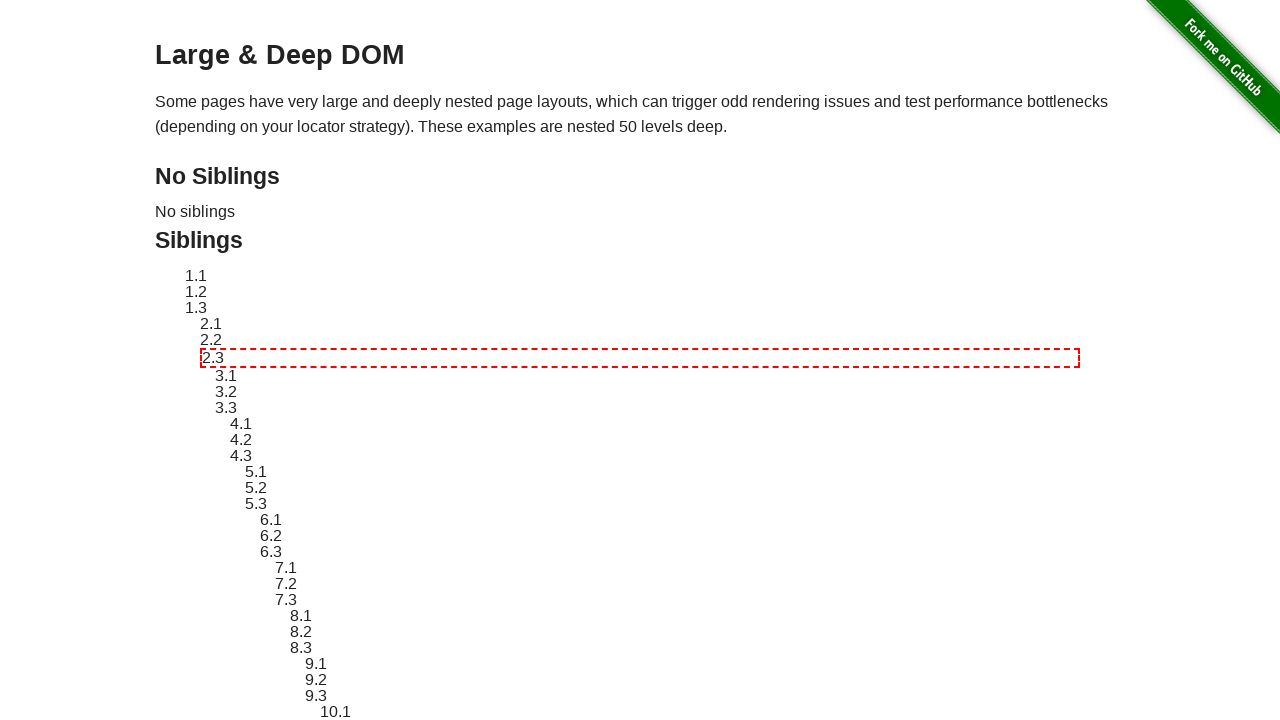

Waited 3 seconds to observe the highlight effect
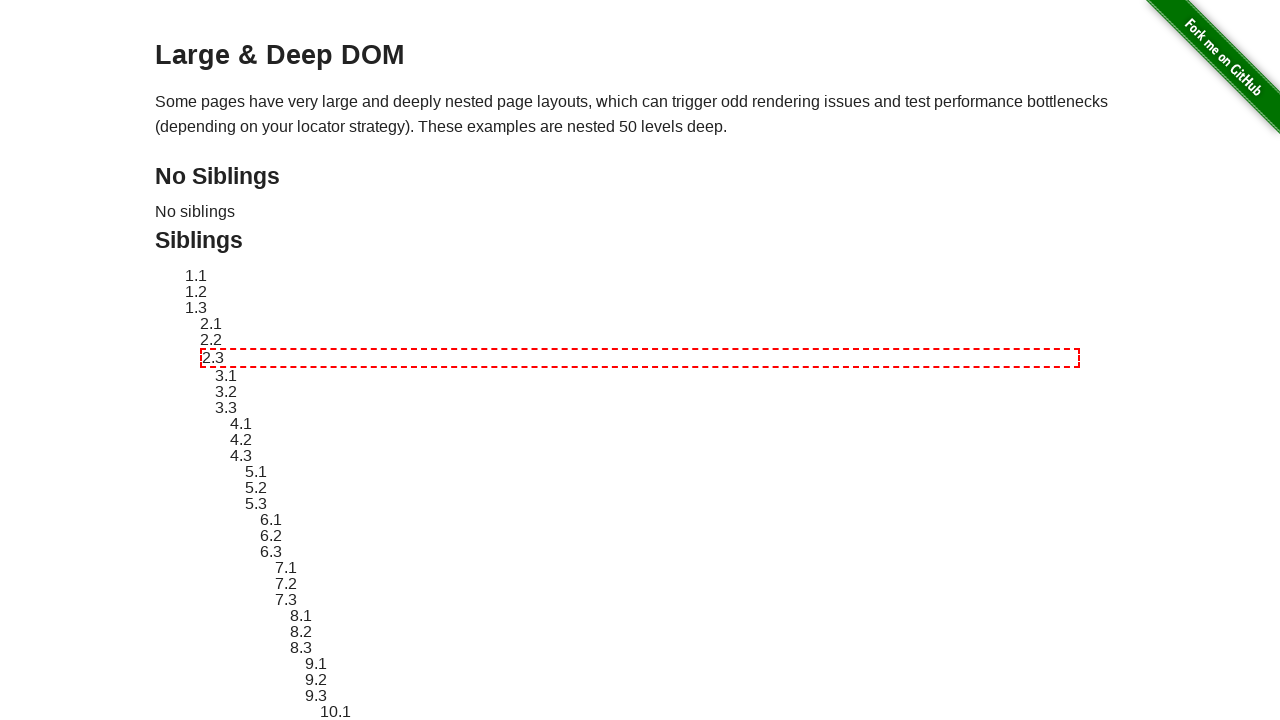

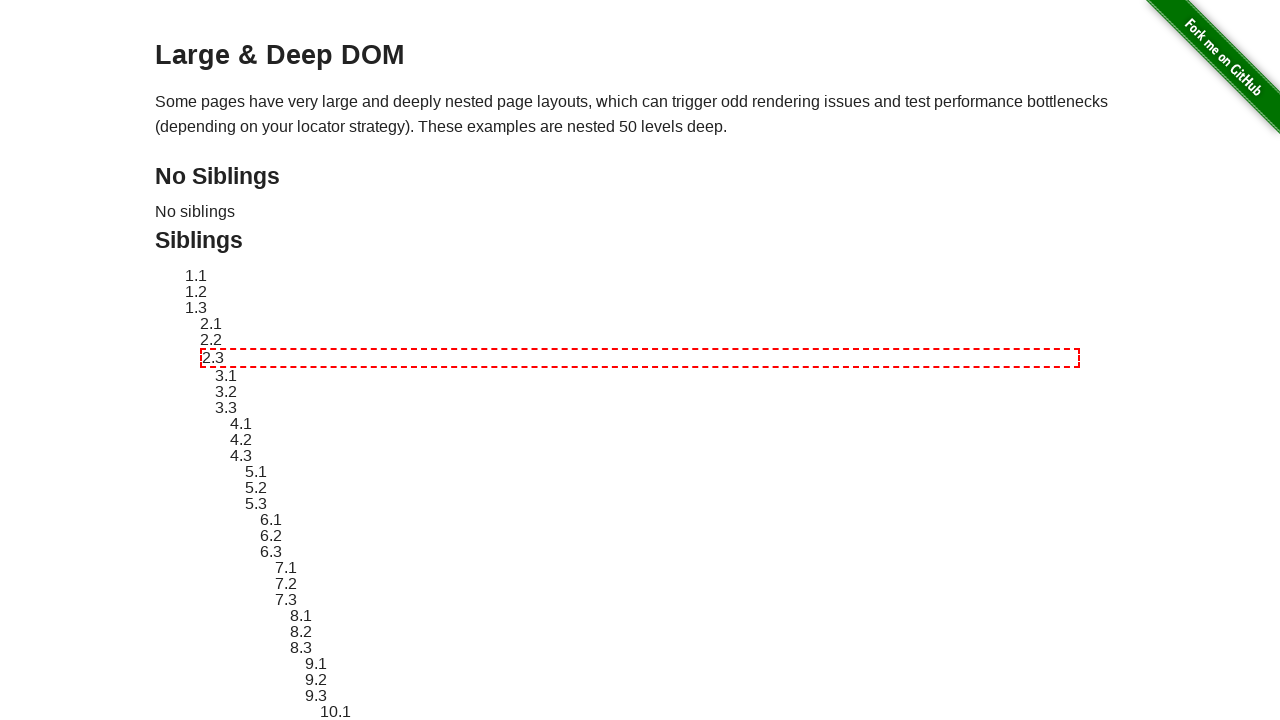